Tests a registration form by filling in first name, last name fields and selecting a gender option

Starting URL: https://loopcamp.vercel.app/registration_form.html

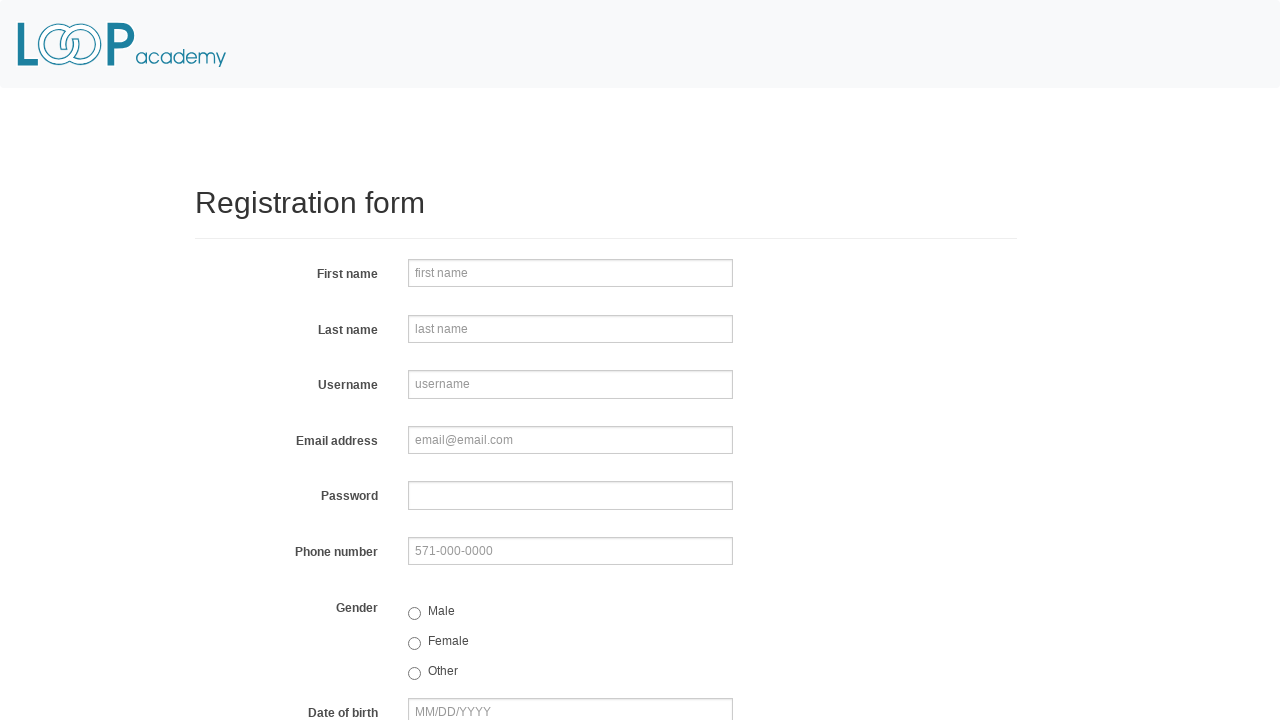

Filled first name field with 'Loop' on input[name='firstname']
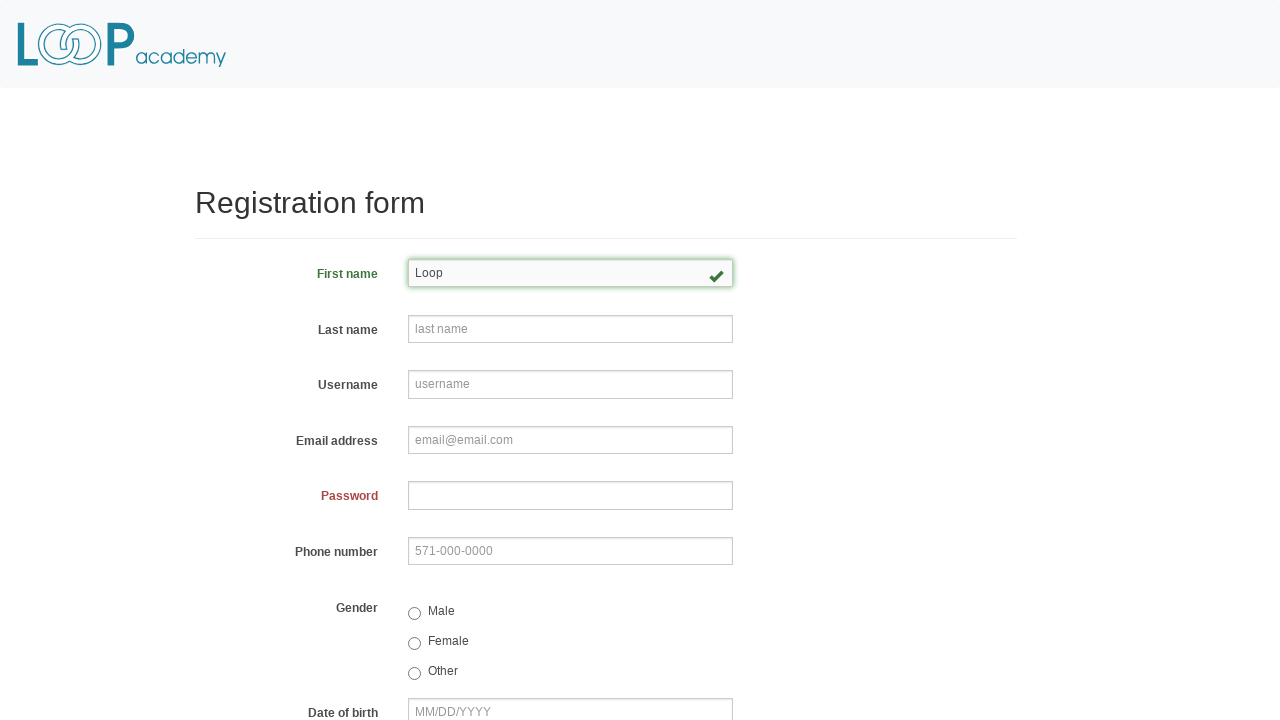

Filled last name field with 'Camp' on input[name='lastname']
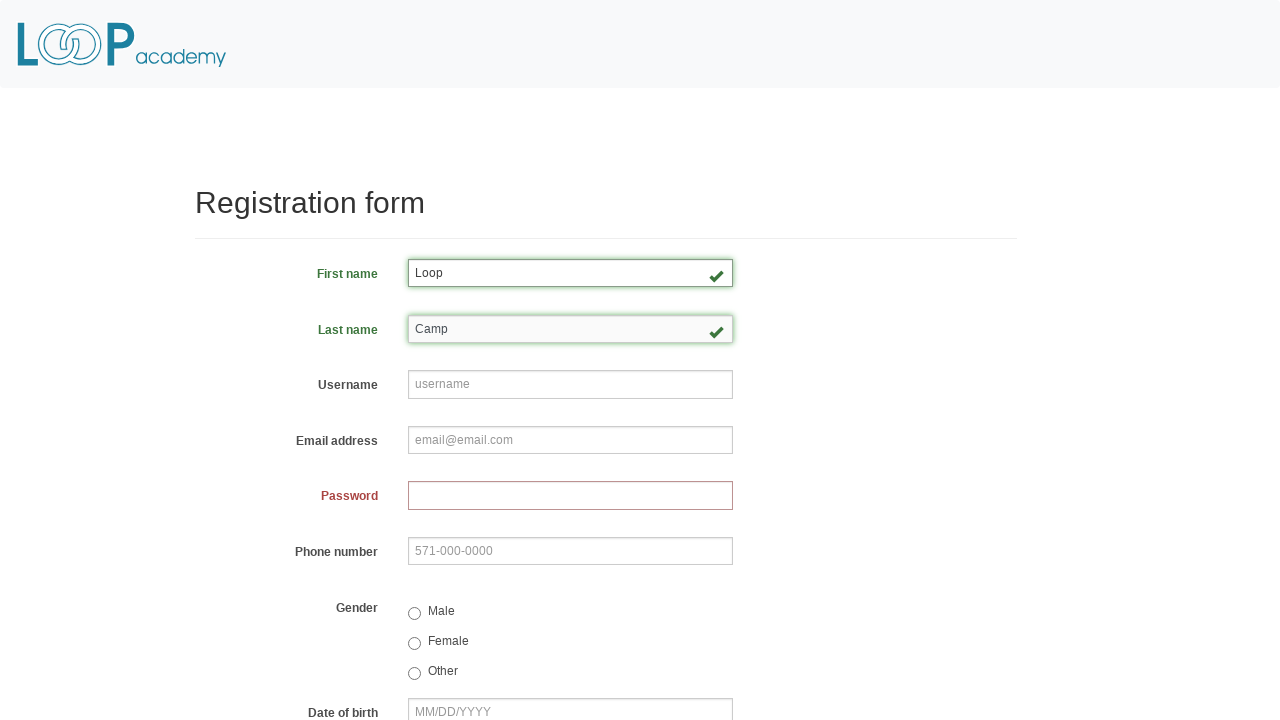

Selected gender radio button option at (414, 613) on input[name='gender']
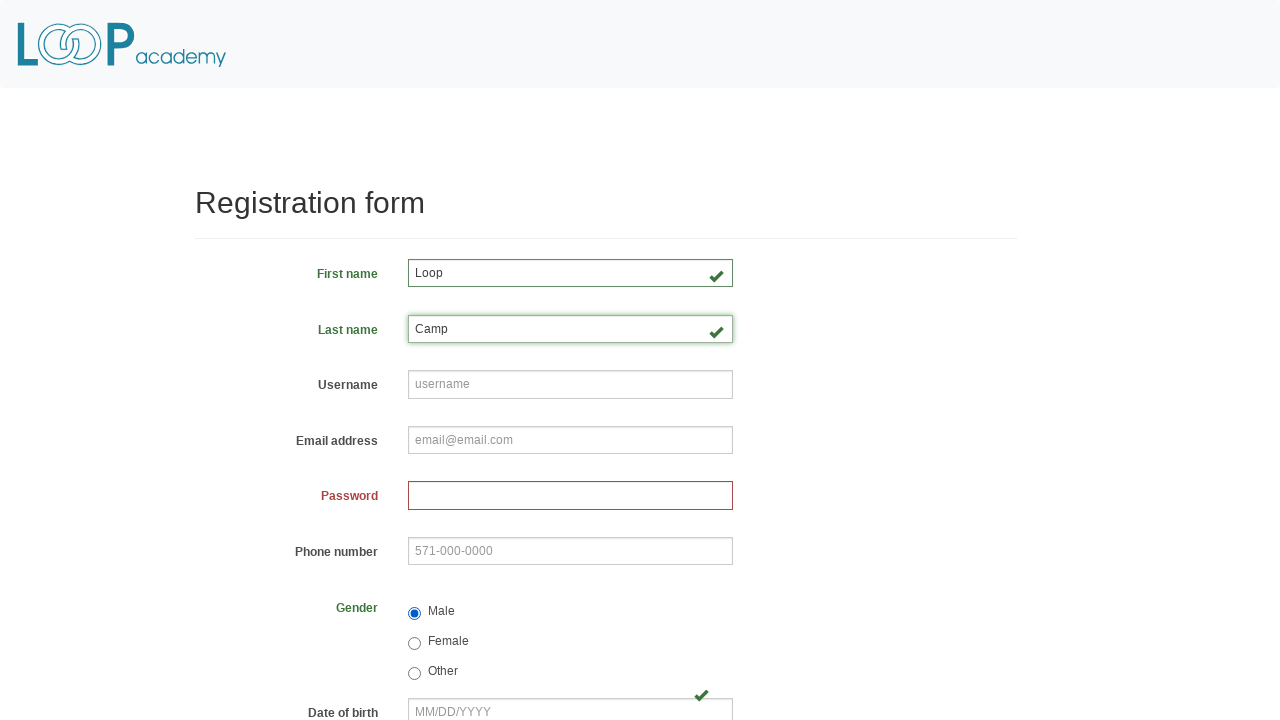

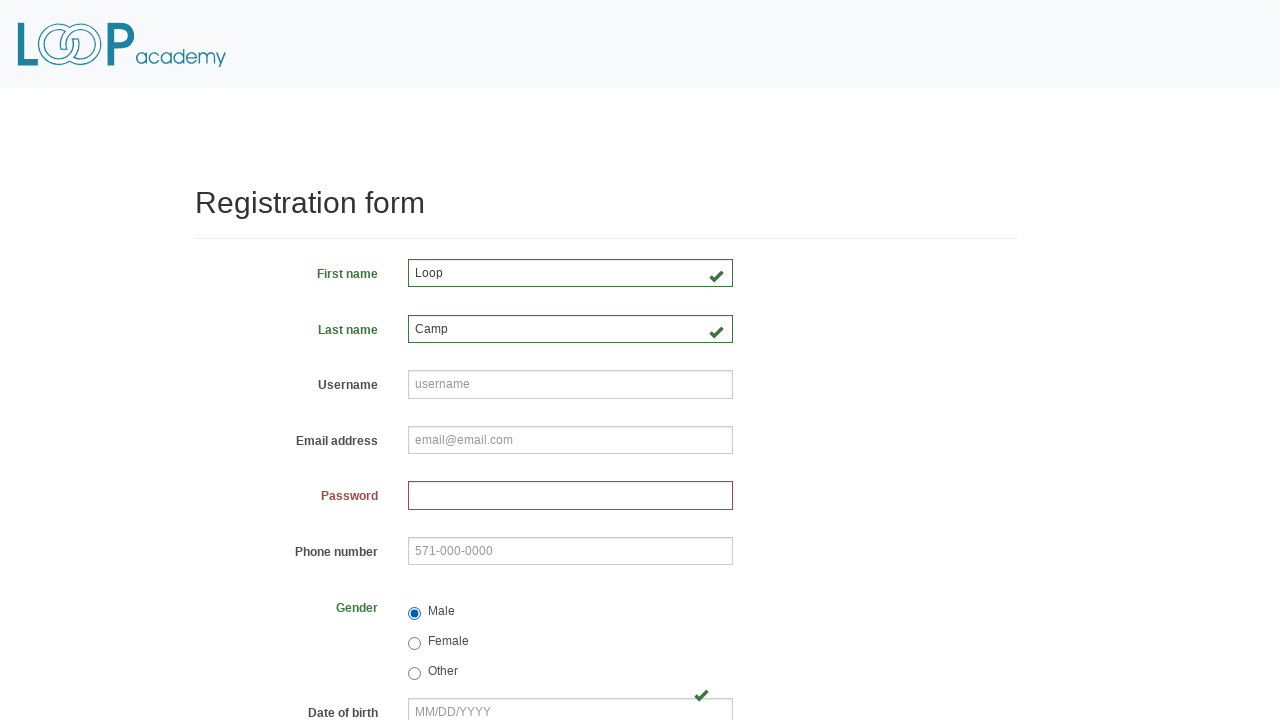